Tests navigation through jQuery UI demo pages by clicking on various UI component links including Demos, Draggable, Droppable, Resizable, and Sortable sections

Starting URL: https://jqueryui.com

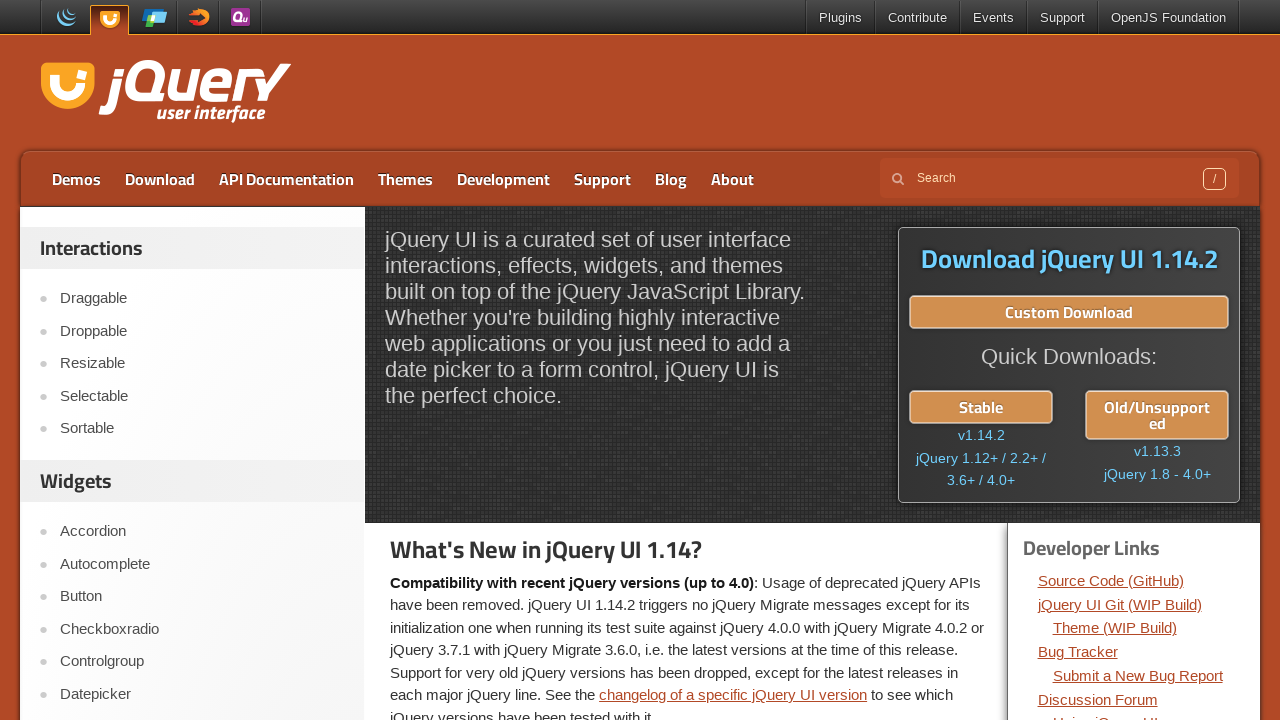

Clicked on Demos link at (76, 179) on text=Demos
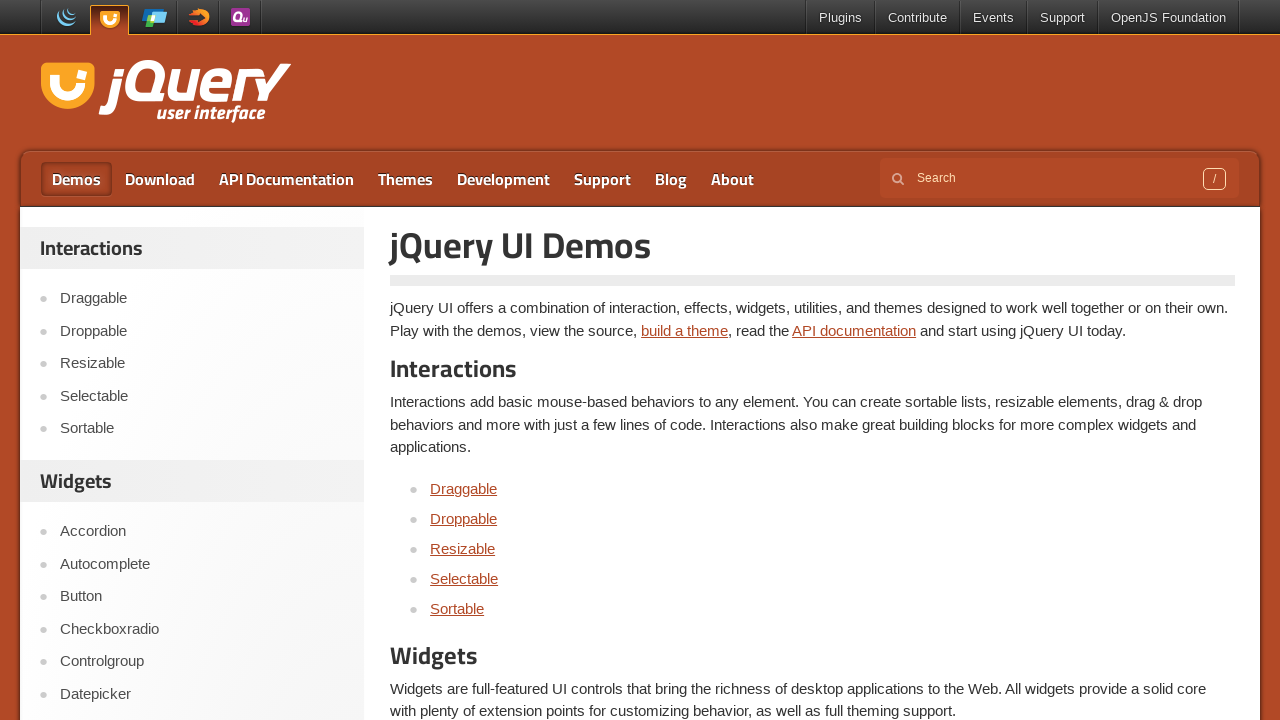

Clicked on Draggable link at (464, 488) on a:has-text('Draggable')
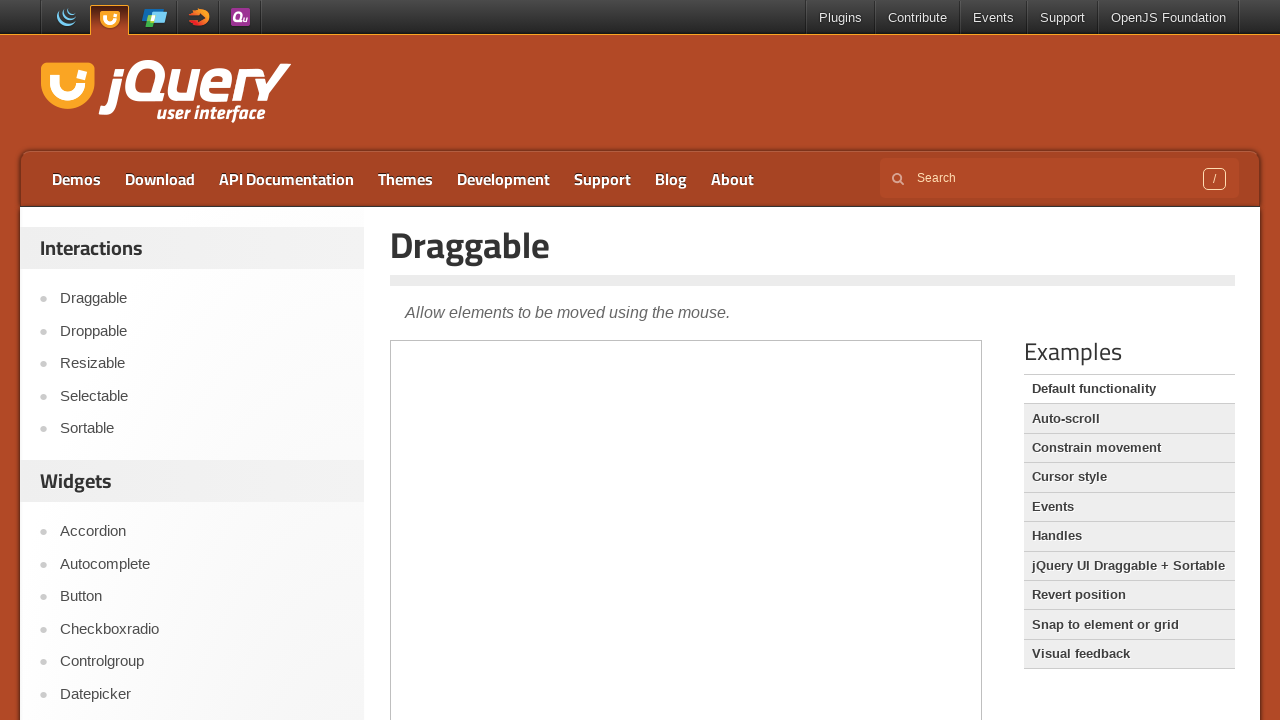

Clicked on Droppable link at (202, 331) on text=Droppable
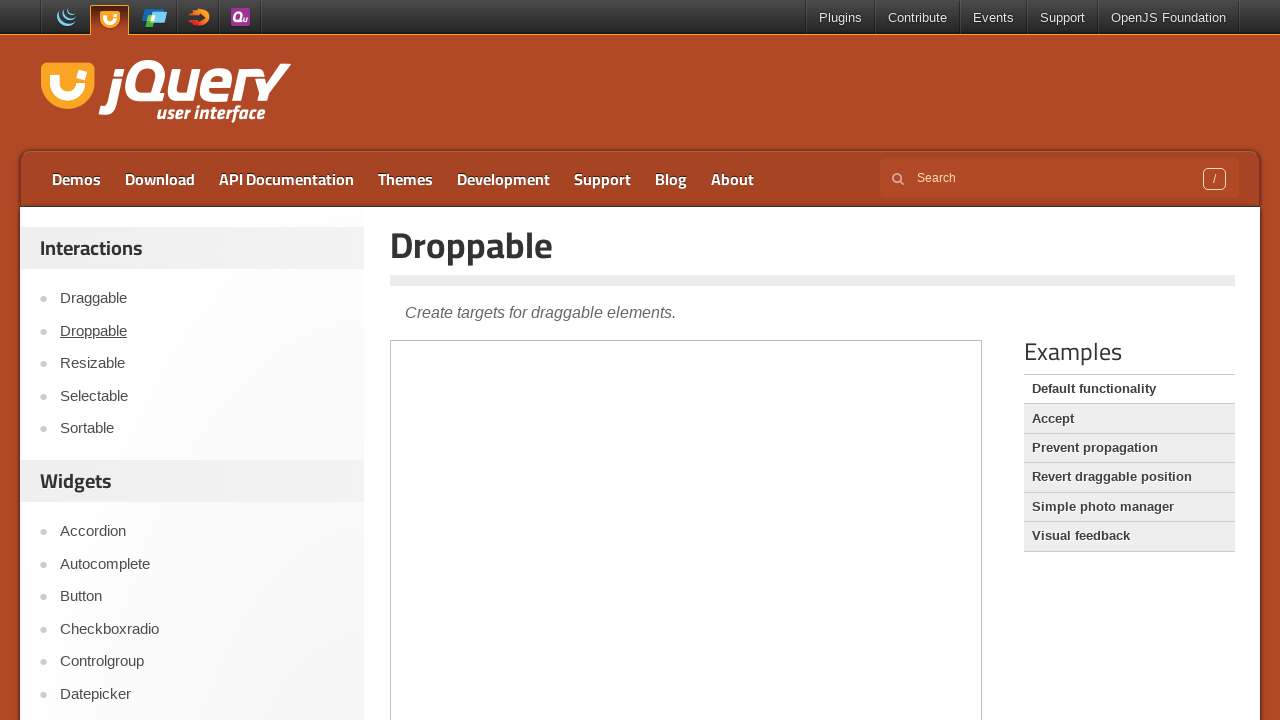

Clicked on Resizable link at (202, 364) on a[href='https://jqueryui.com/resizable/']
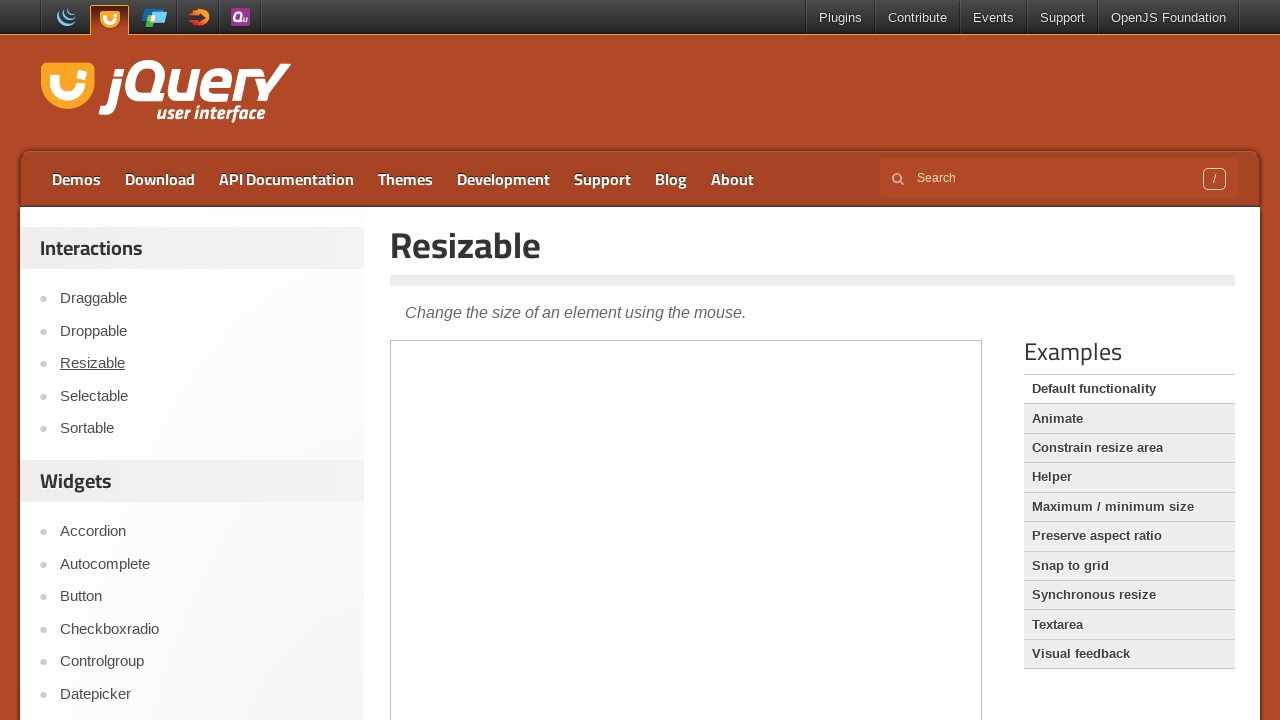

Clicked on Sortable link at (202, 429) on a:has-text('Sortable')
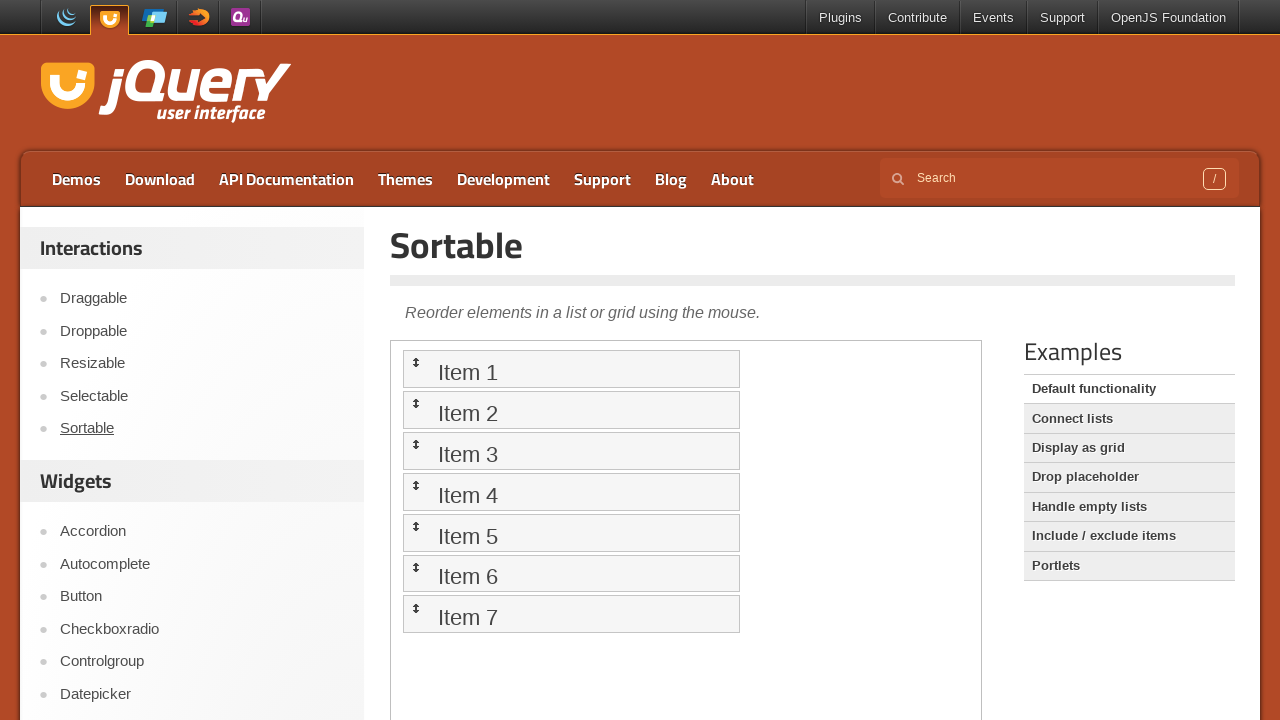

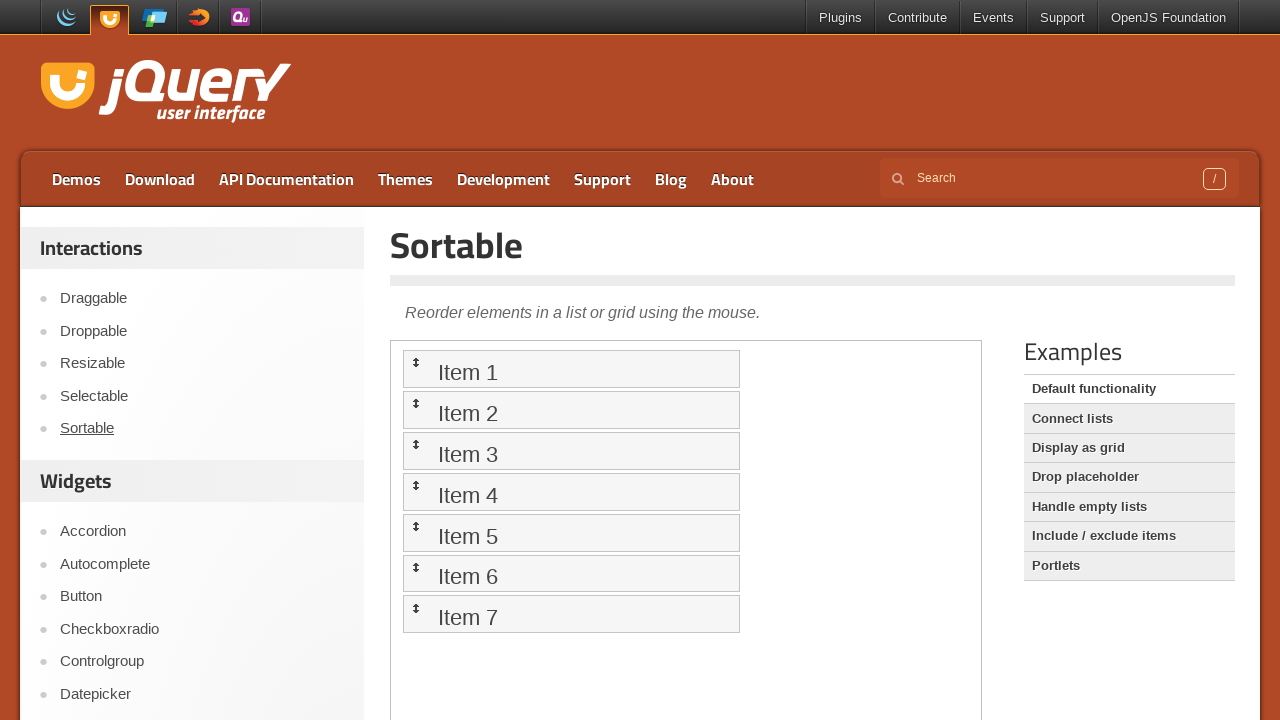